Tests dropdown/select element interaction on a registration form by scrolling to the Skills dropdown and selecting an option from it

Starting URL: https://demo.automationtesting.in/Register.html

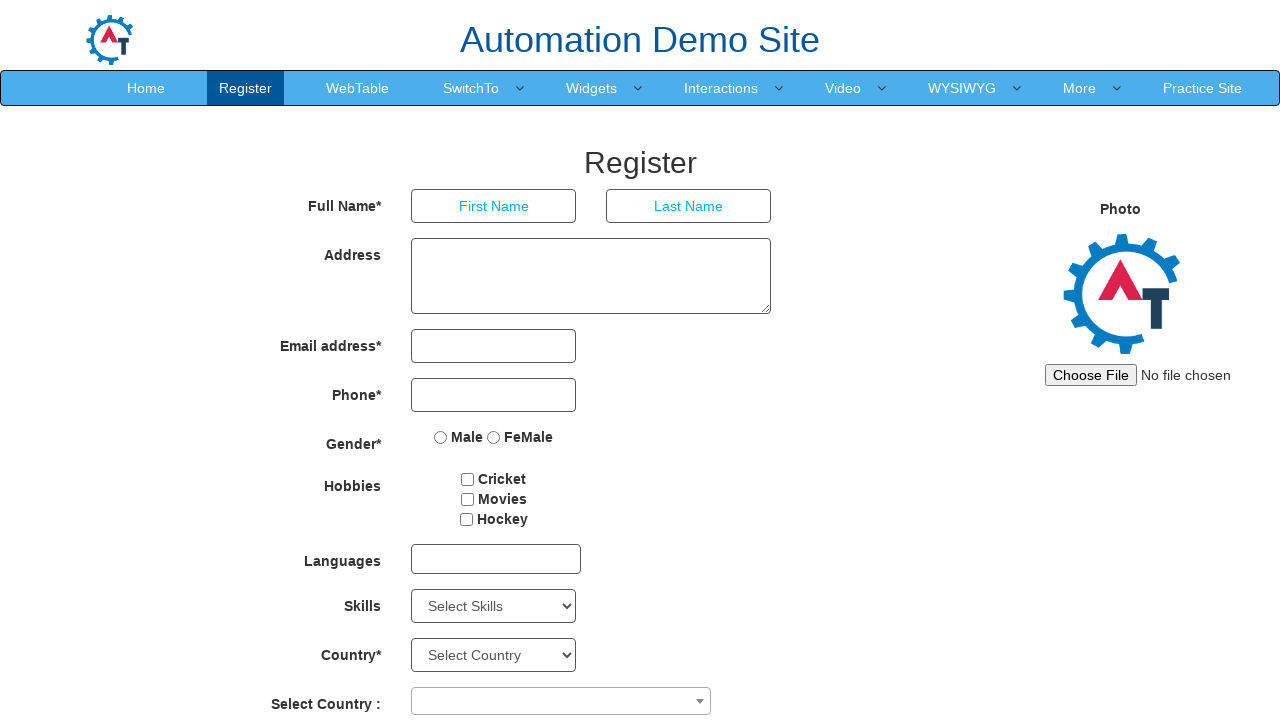

Scrolled to Skills dropdown section
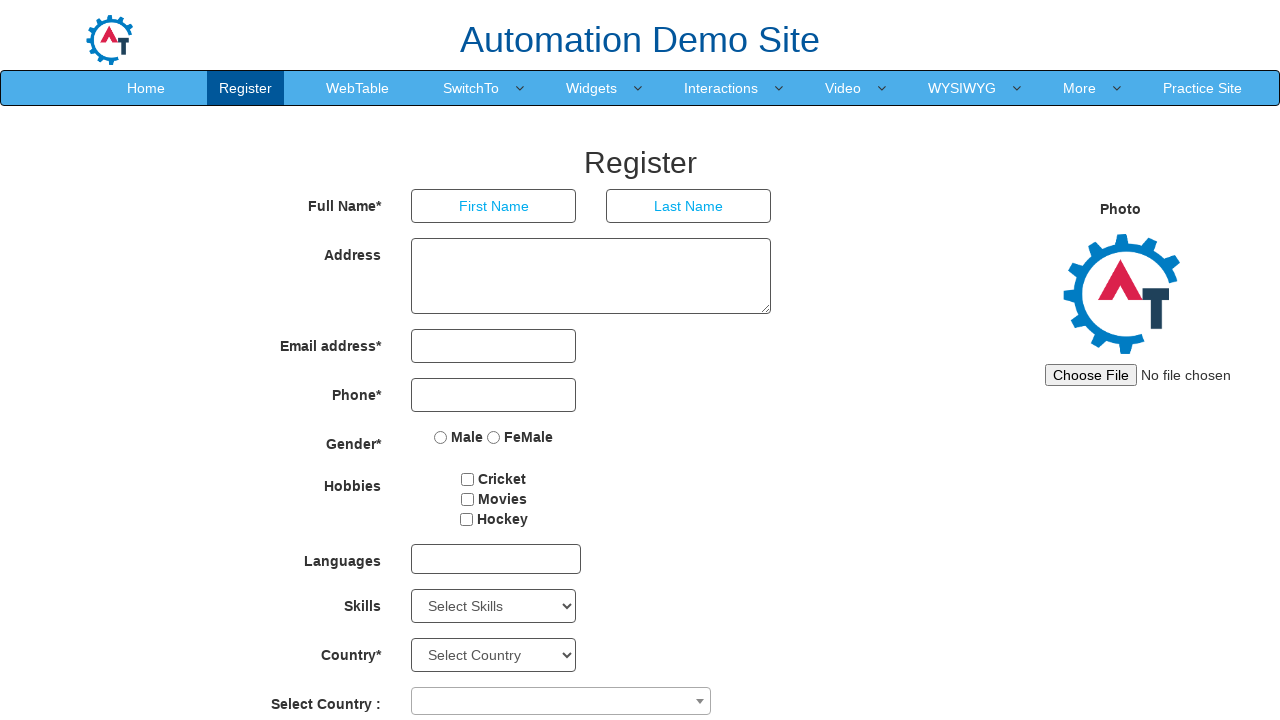

Selected 'C++' from Skills dropdown on #Skills
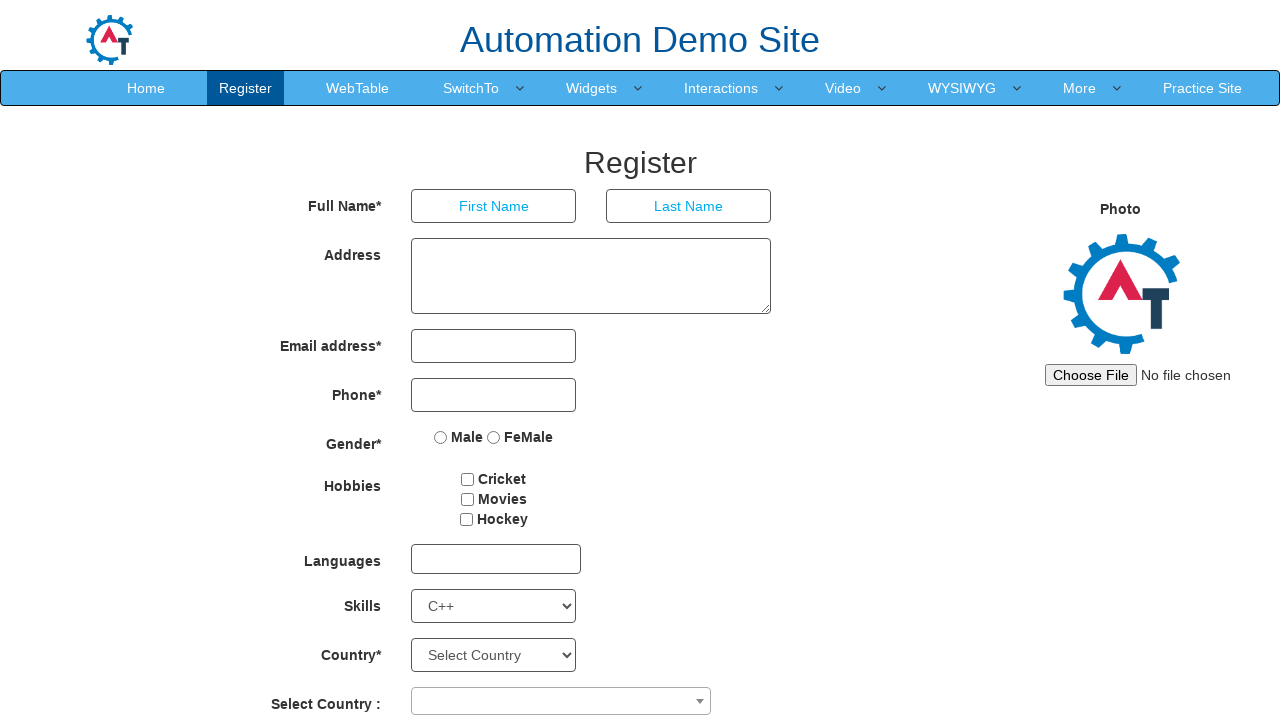

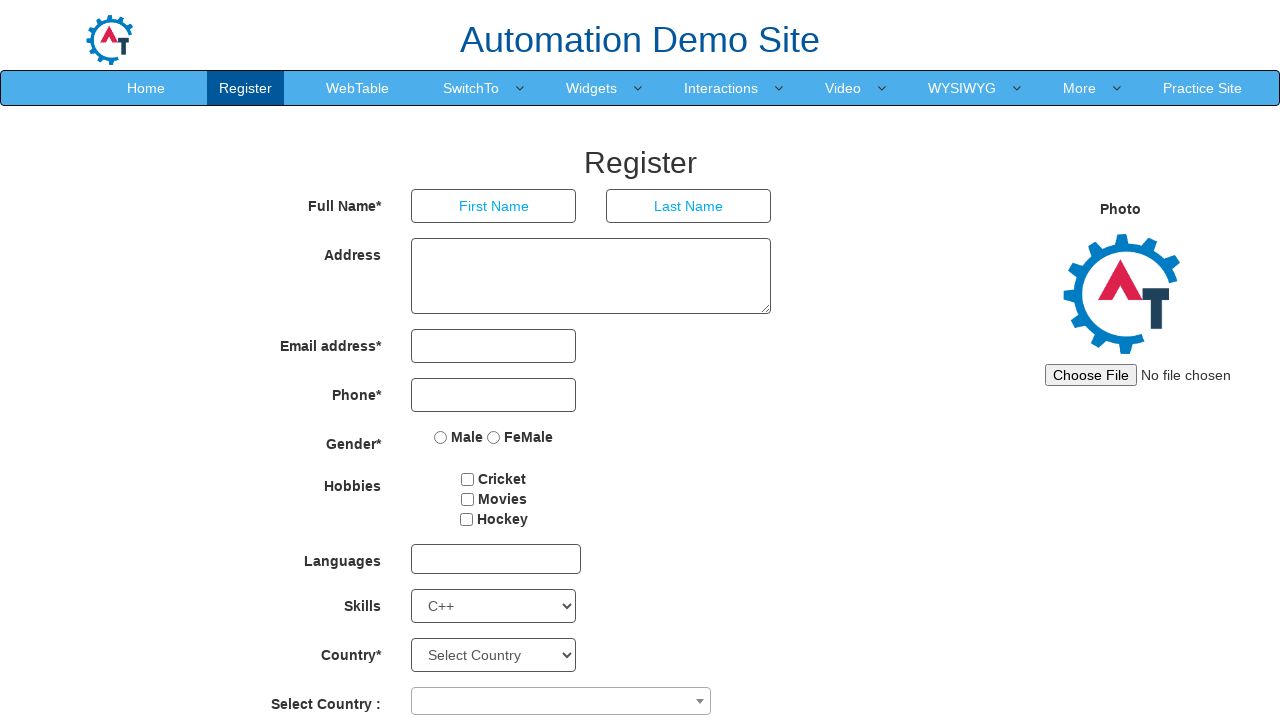